Tests the scroll-to-top arrow functionality by scrolling down the page, hovering over the arrow button, and double-clicking it to return to the top

Starting URL: https://oportunitatisicariere.ro/

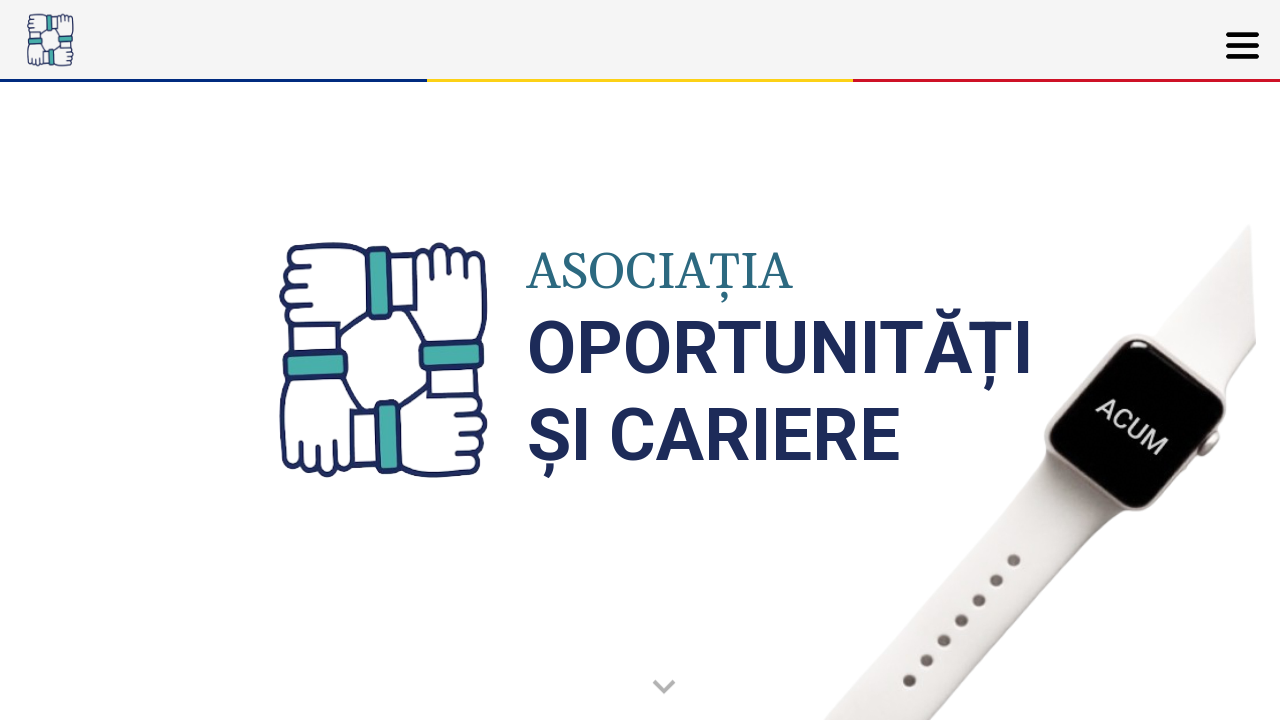

Scrolled to 'how-contribute__jobs' section to make the scroll-to-top arrow appear
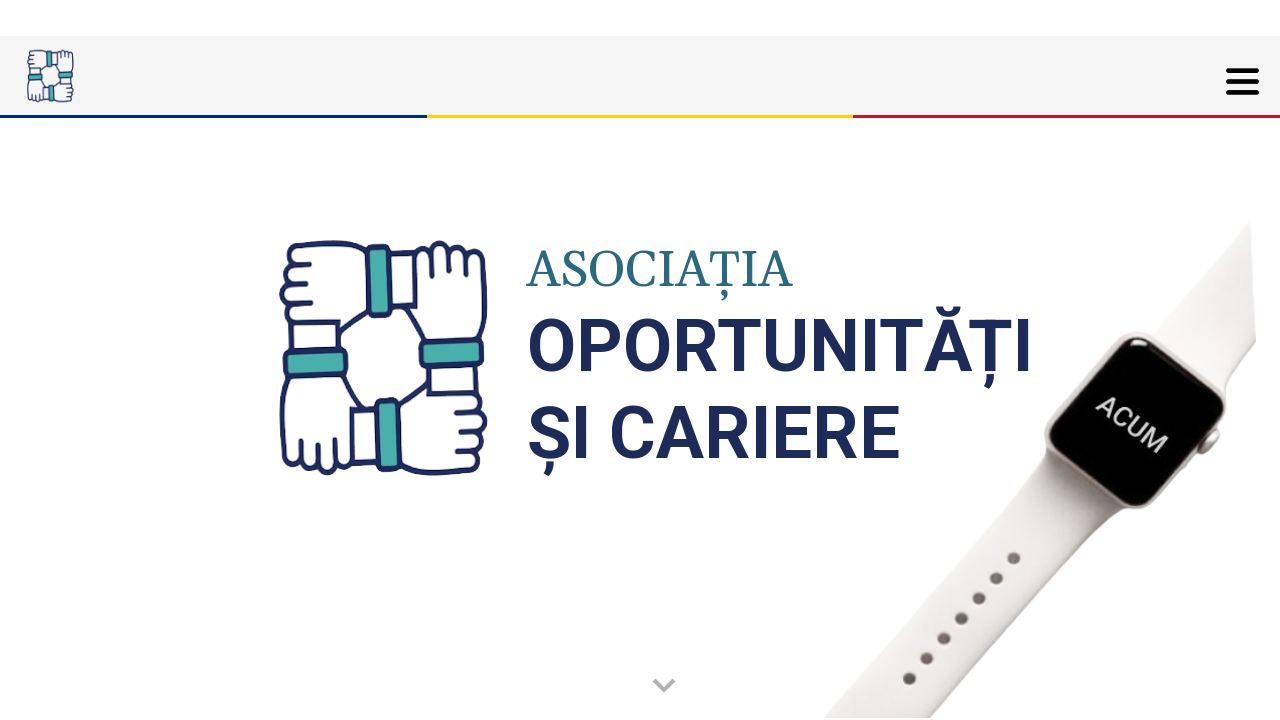

Waited 1 second for page to settle
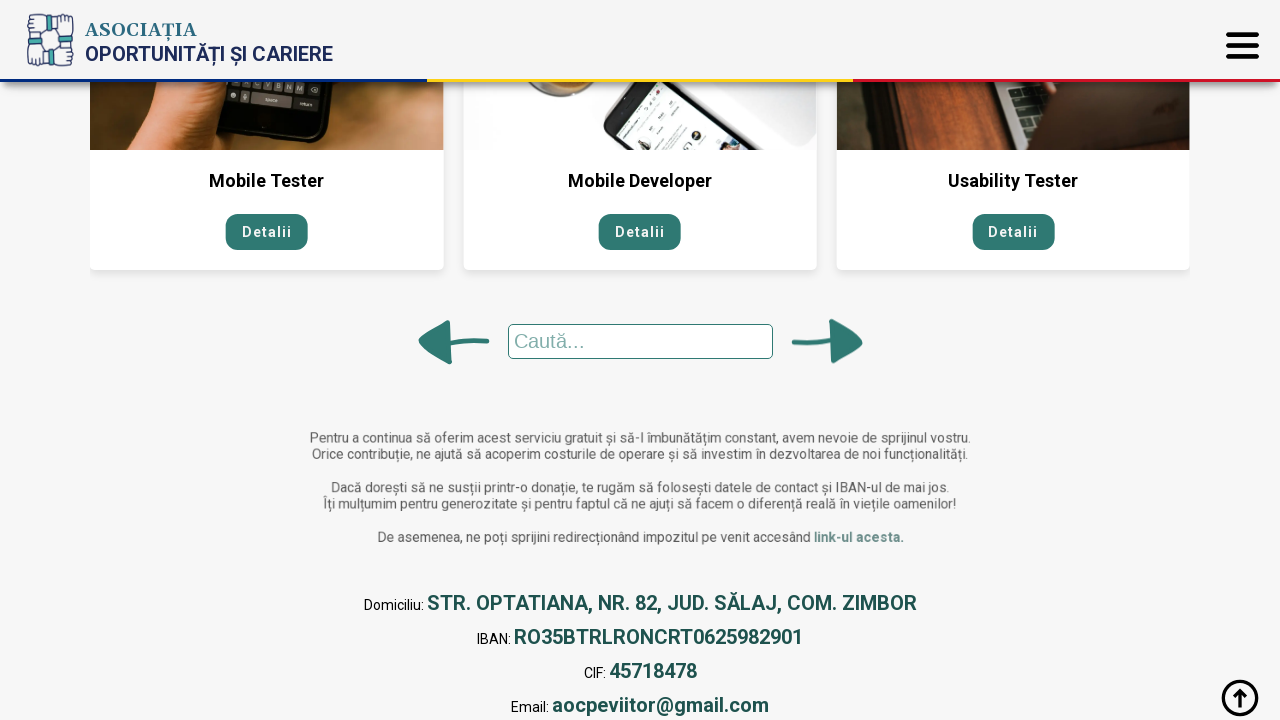

Hovered over the scroll-to-top arrow button at (1240, 698) on xpath=/html/body/a/img
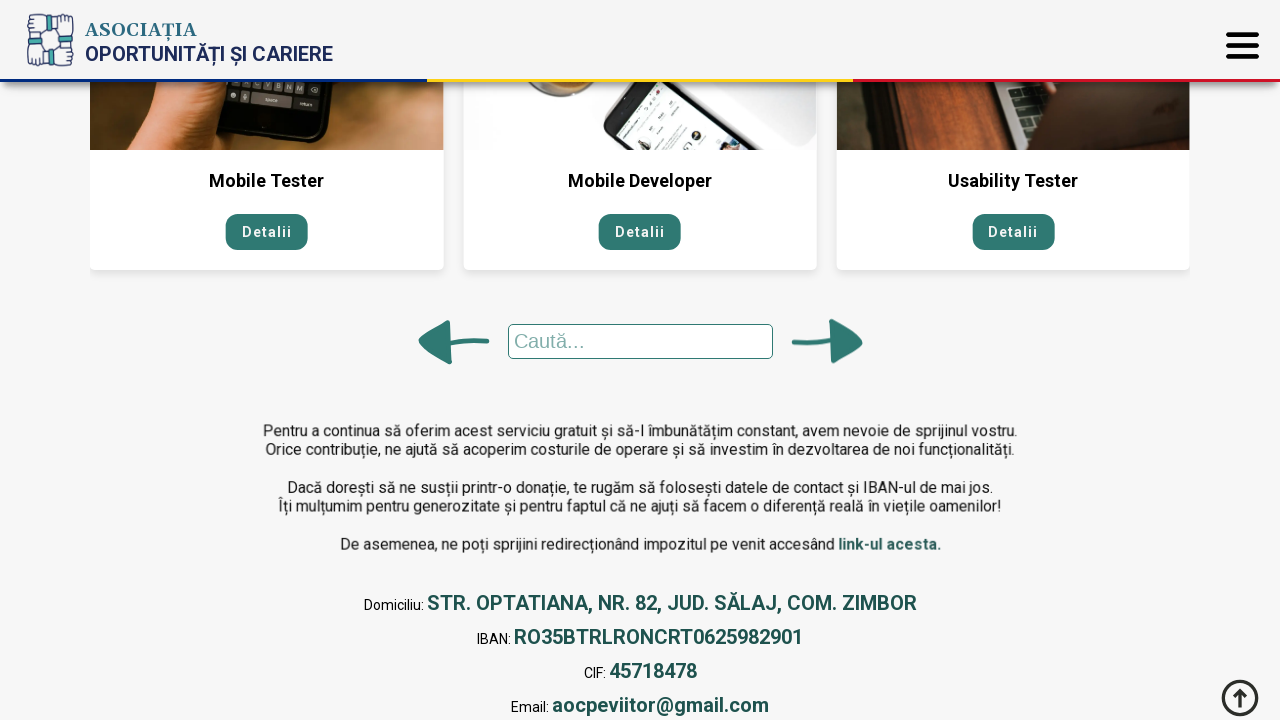

Waited 1 second for hover effect to display
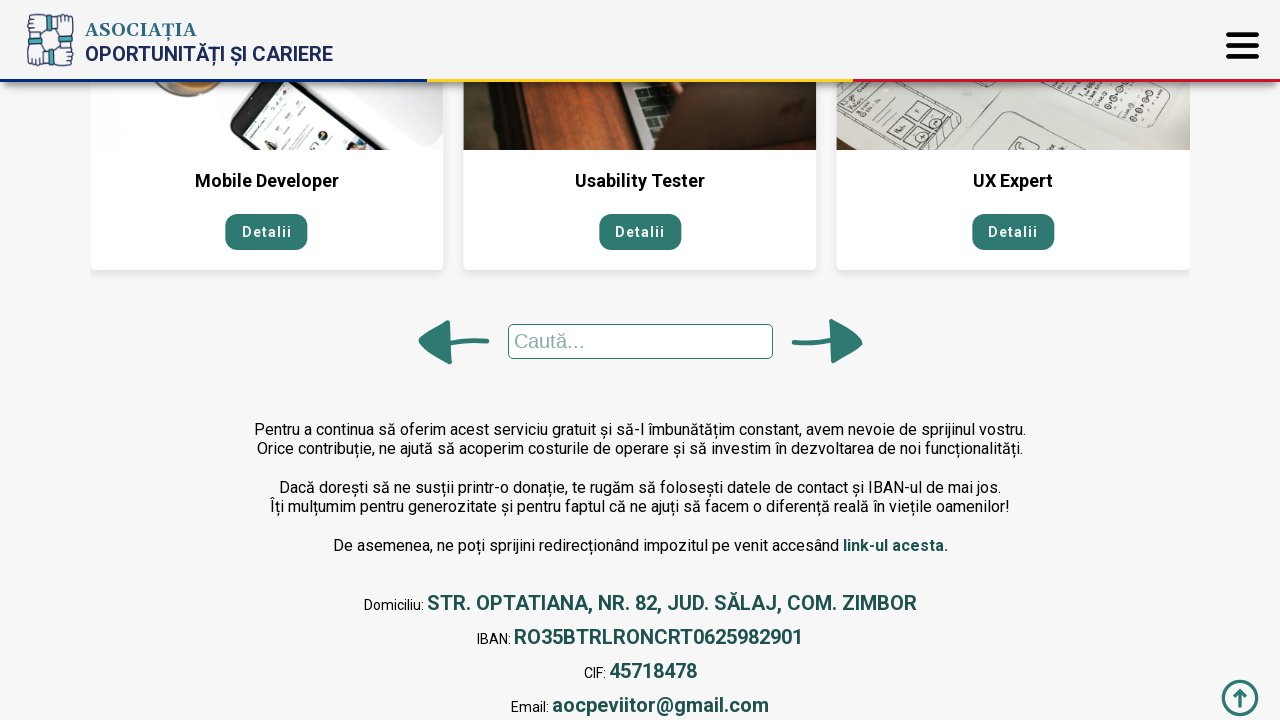

Double-clicked the scroll-to-top arrow to return to the top of the page at (1240, 698) on xpath=/html/body/a/img
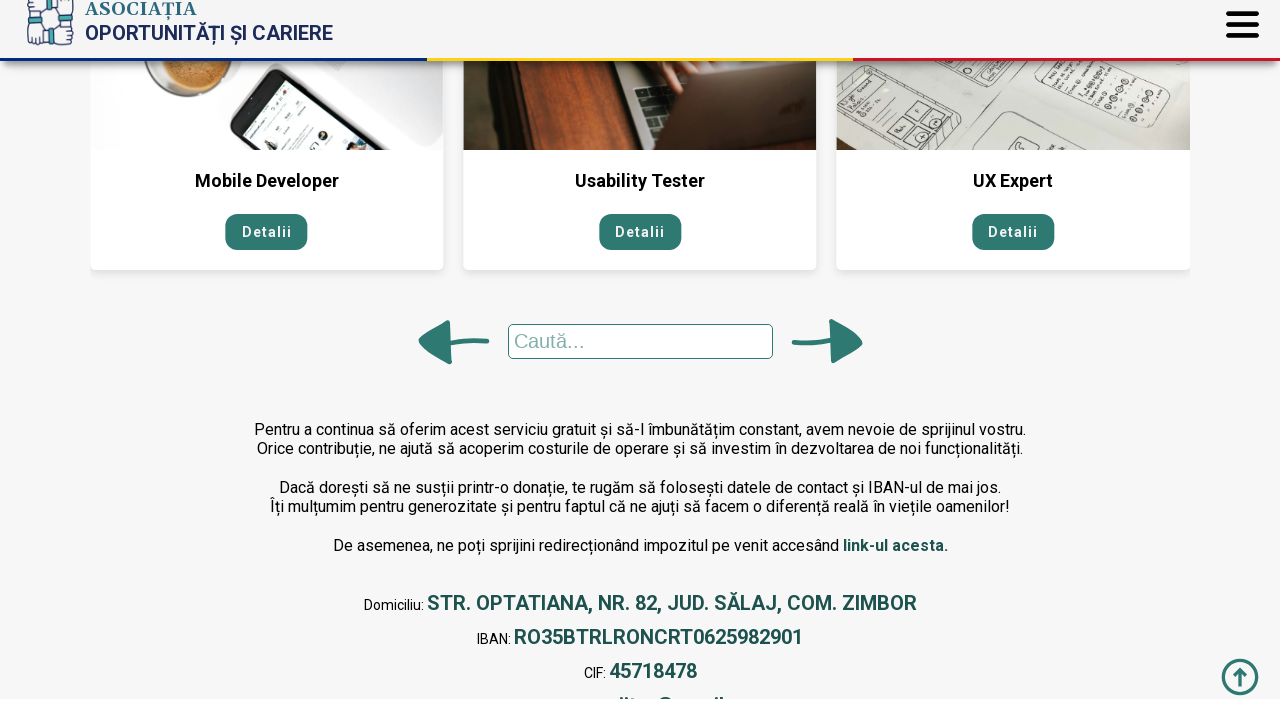

Waited 1 second for scroll animation to complete
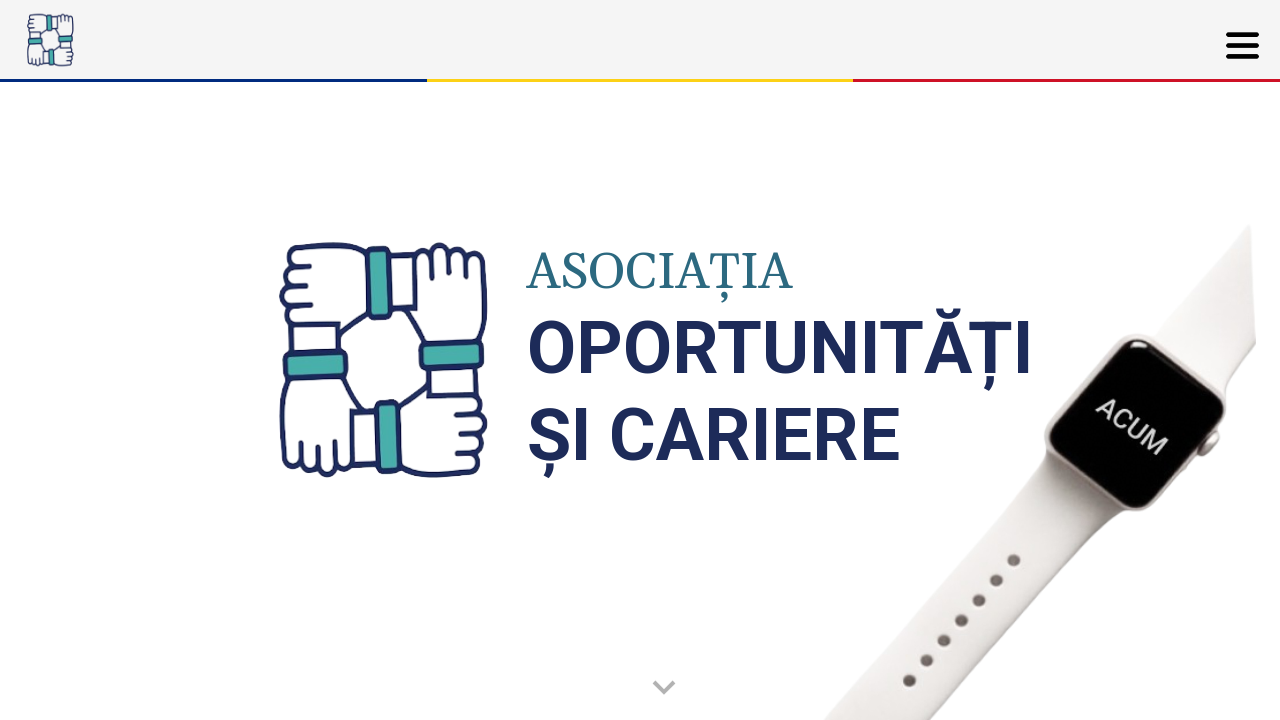

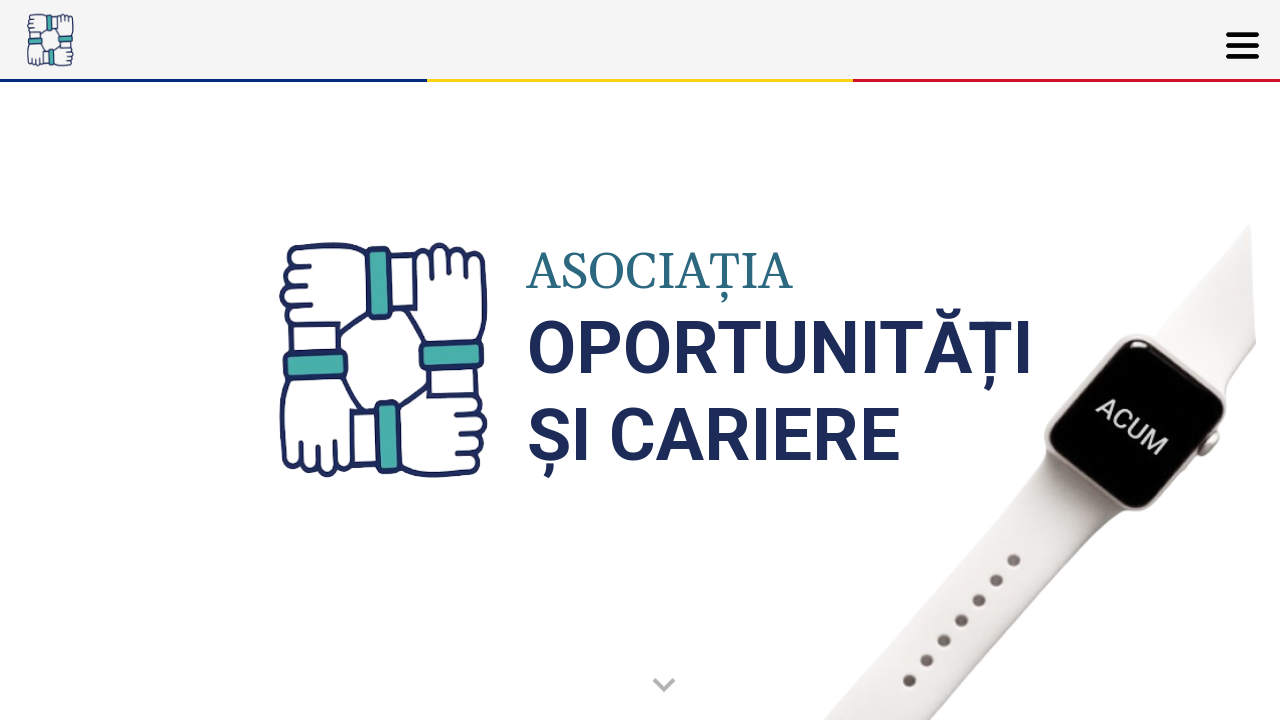